Navigates to a practice automation page, scrolls to a web table, and interacts with table data by extracting row and column information

Starting URL: https://rahulshettyacademy.com/AutomationPractice/

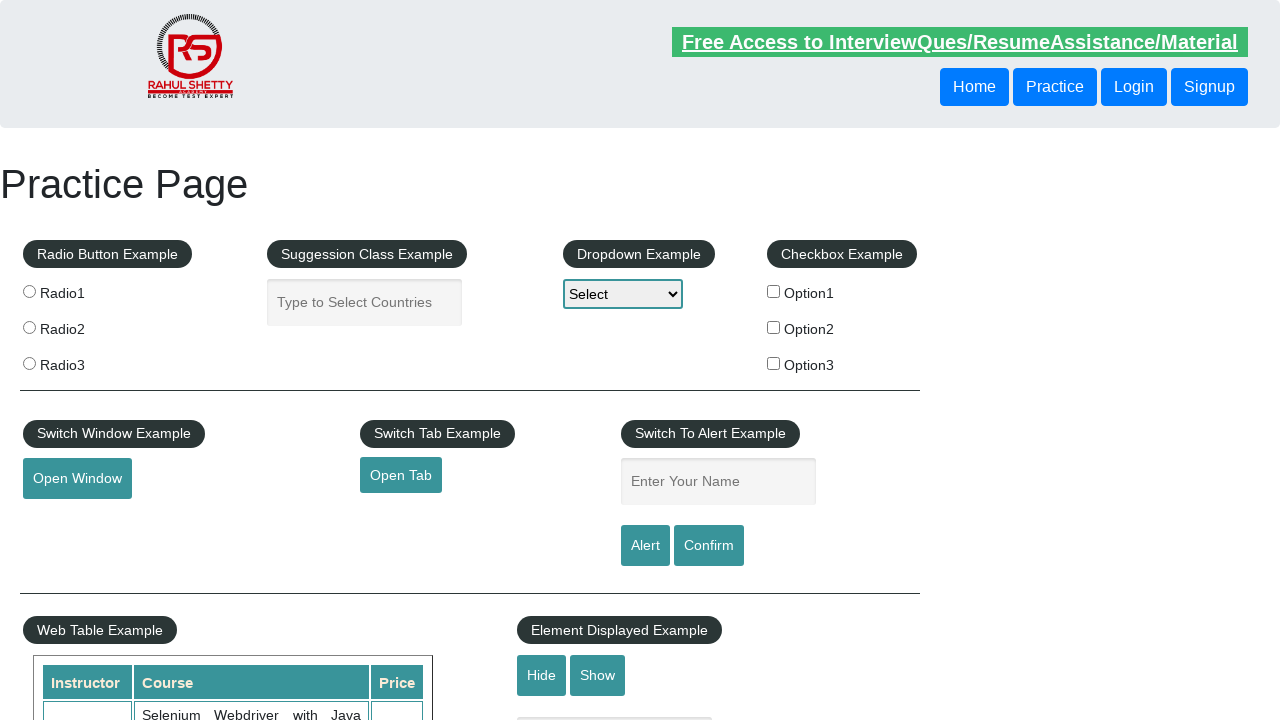

Scrolled to courses table
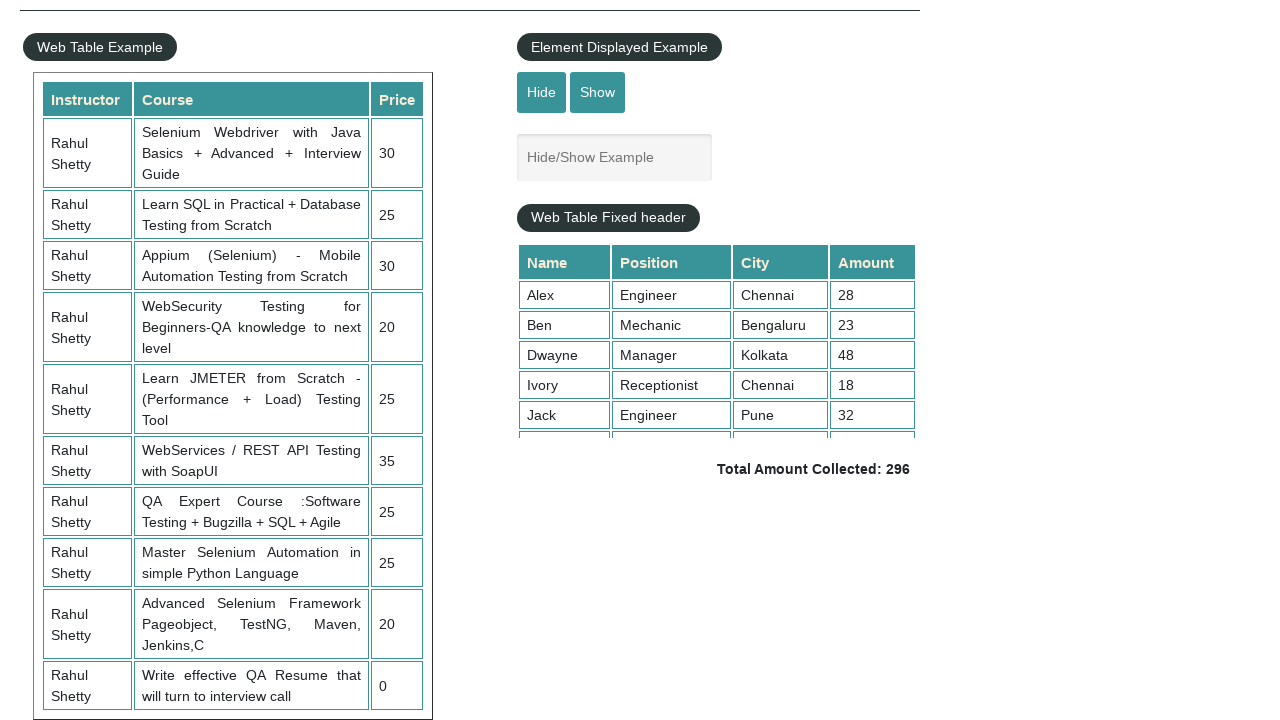

Retrieved all rows from courses table
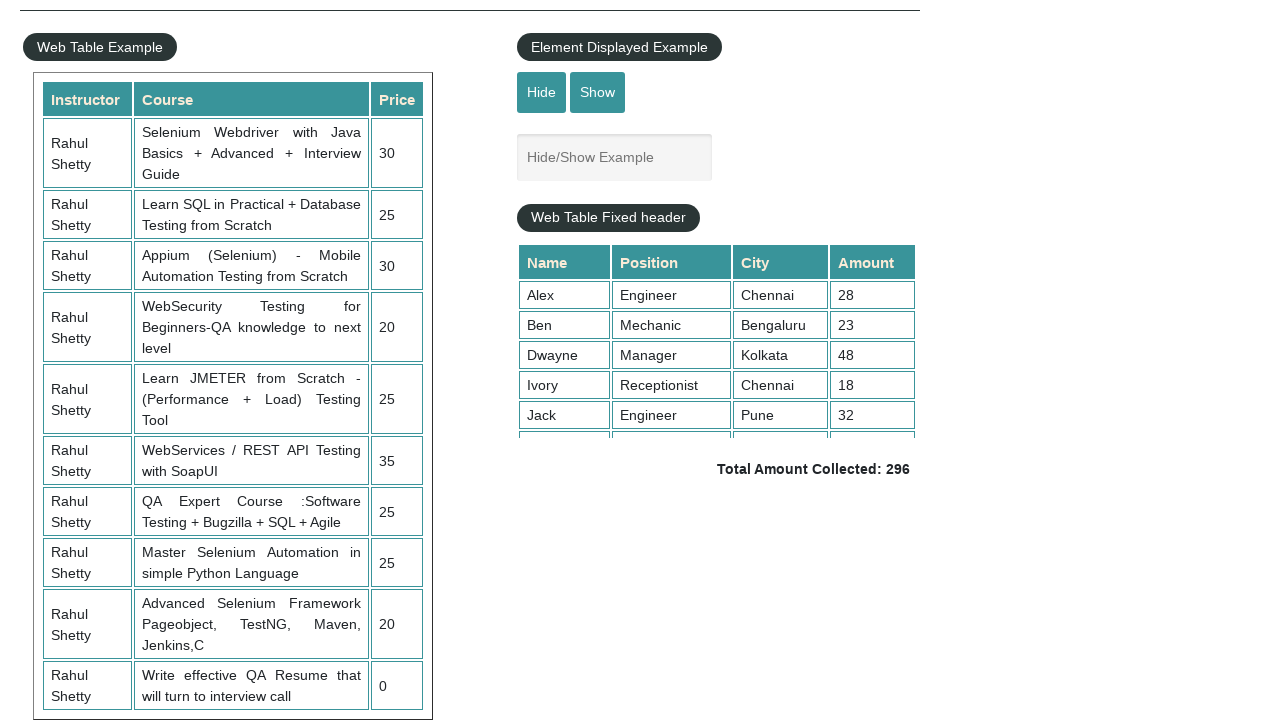

Counted 11 rows in table
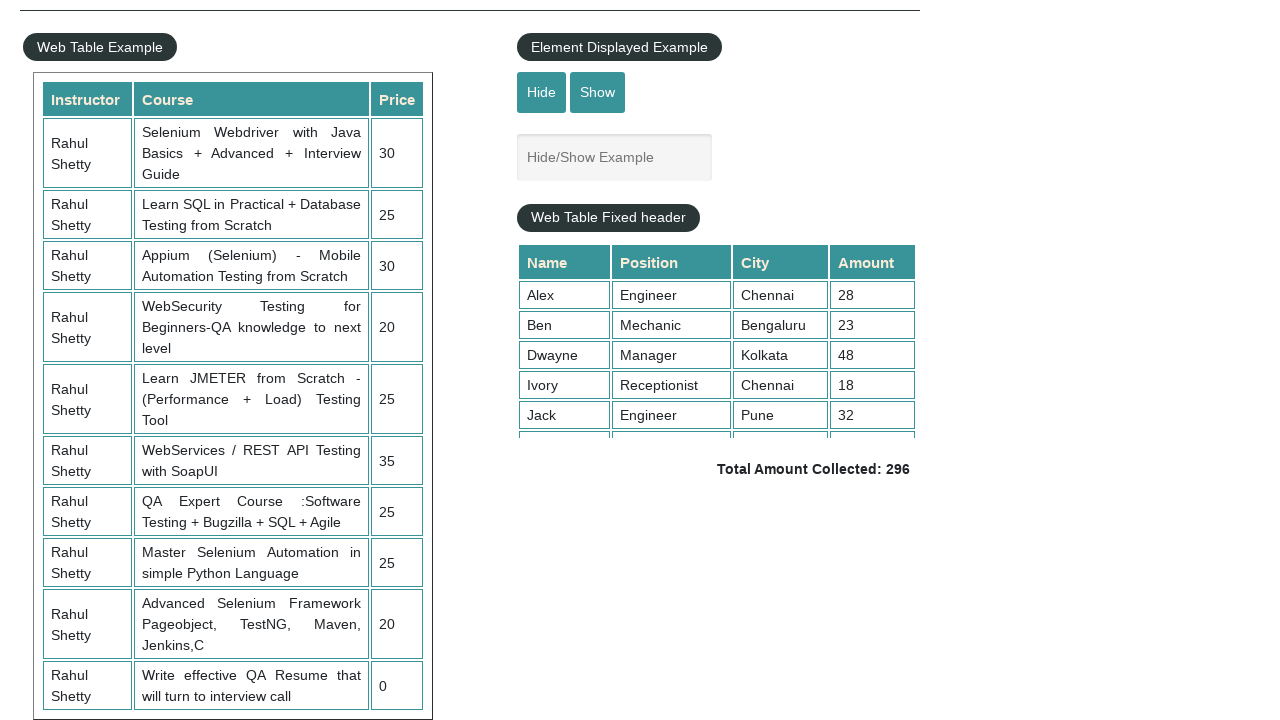

Extracted text content from table row: 
                            Instructor
                            Course
                            Price
                        
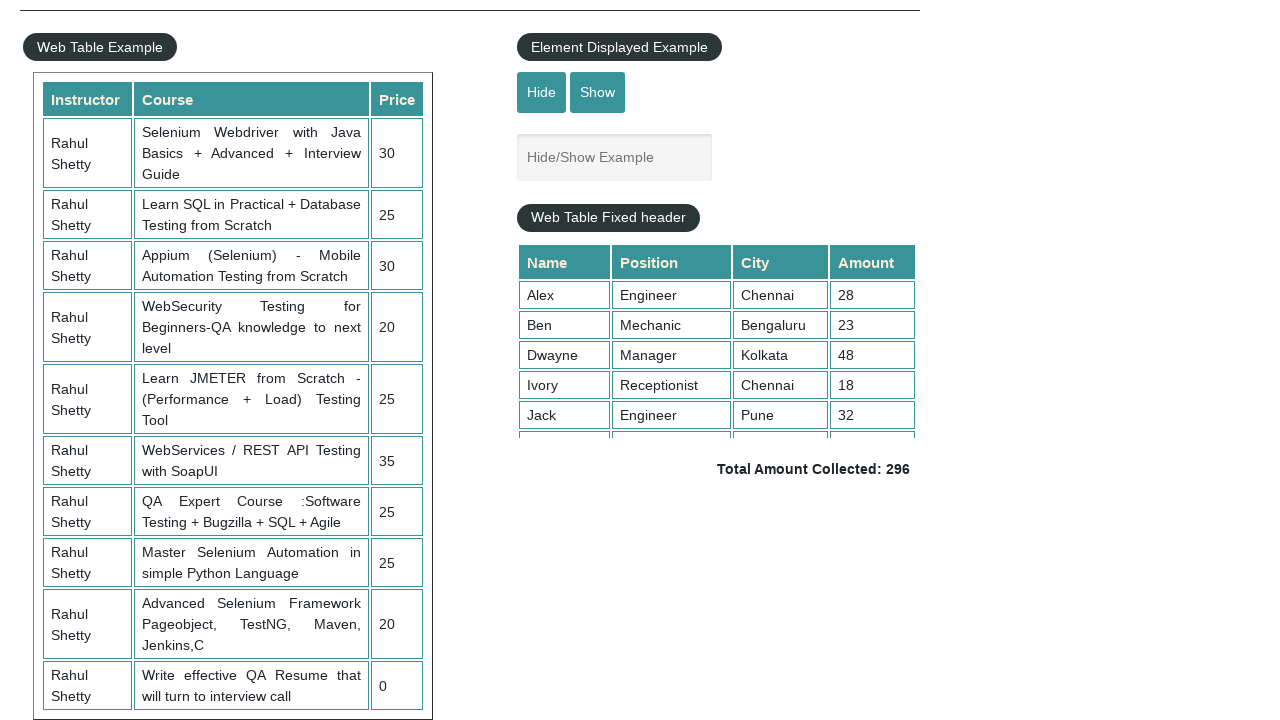

Extracted text content from table row: 
                            Rahul Shetty
                            Selenium Webdriver with Java Basics + Advanced + Interview Guide
                            30
                        
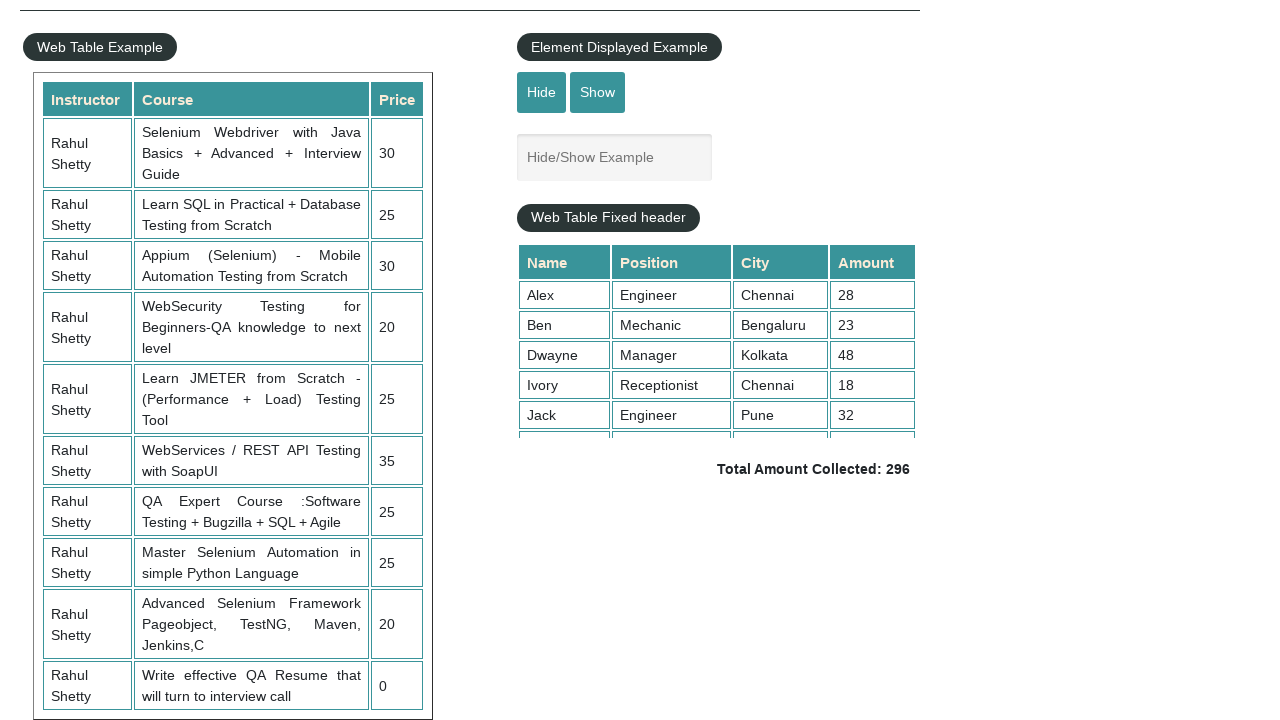

Extracted text content from table row: 
                            Rahul Shetty
                            Learn SQL in Practical + Database Testing from Scratch
                            25
                        
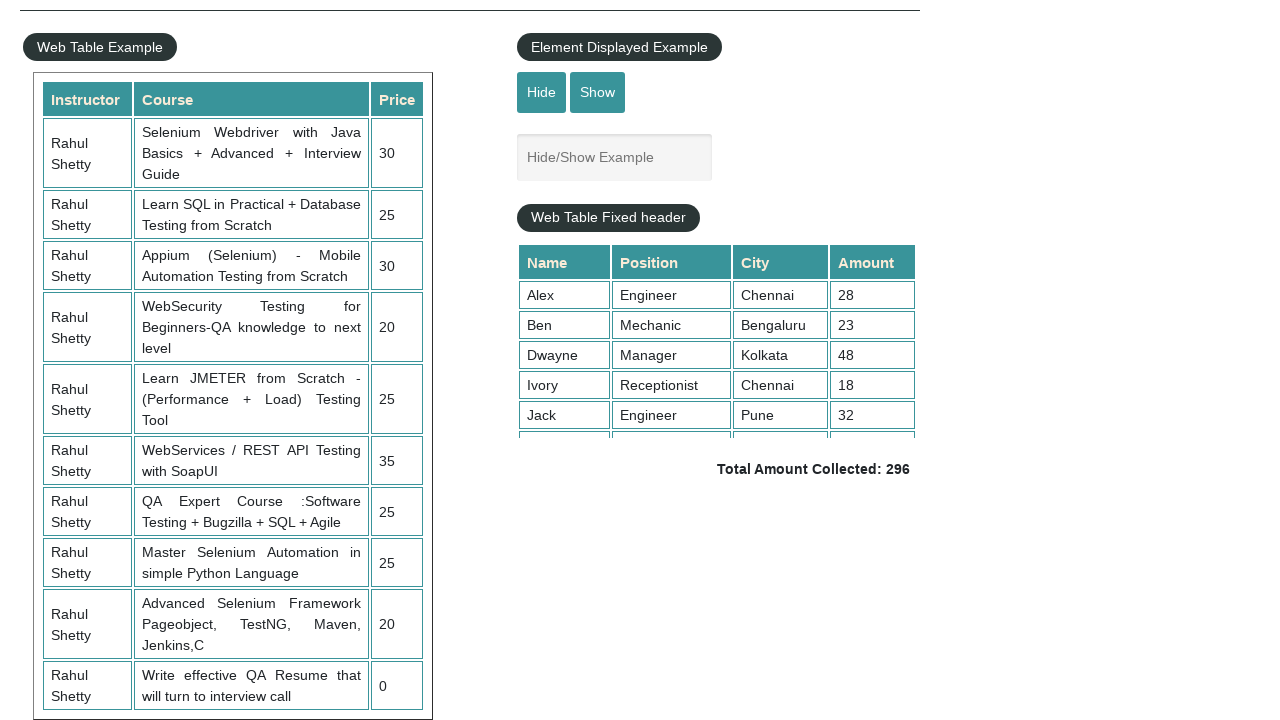

Extracted text content from table row: 
                            Rahul Shetty
                            Appium (Selenium) - Mobile Automation Testing from Scratch
                            30
                        
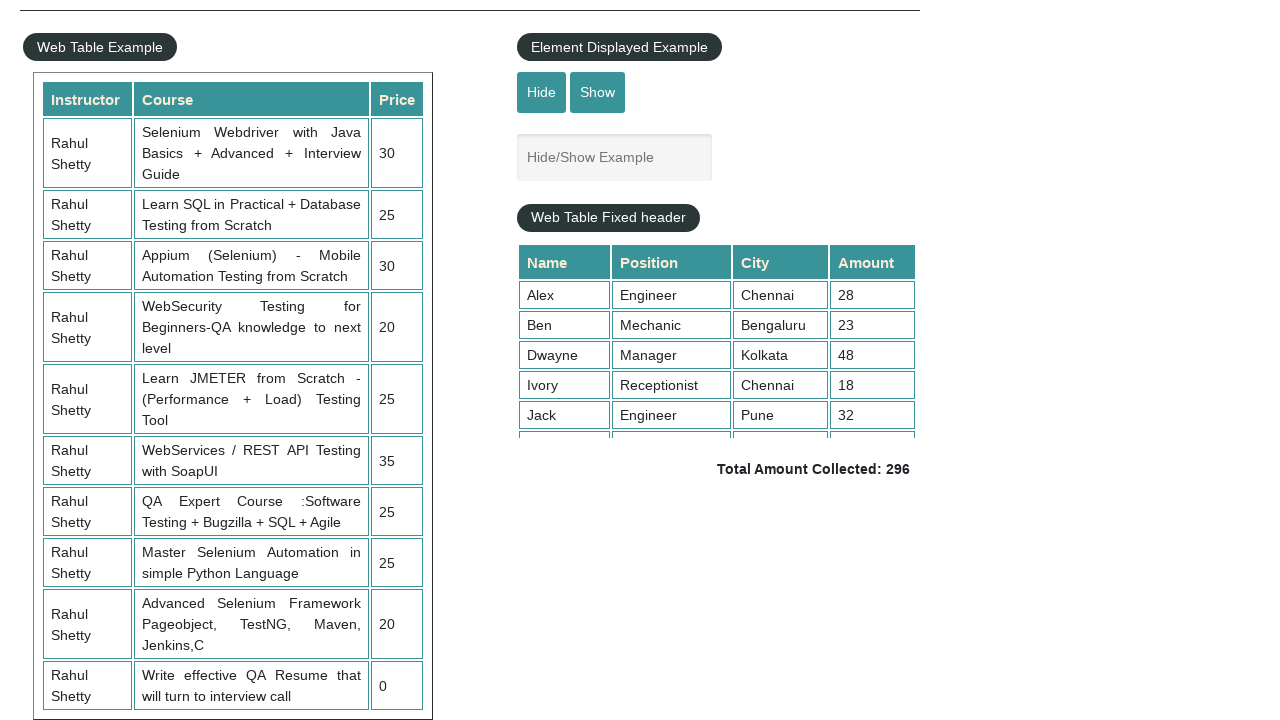

Extracted text content from table row: 
                            Rahul Shetty
                            WebSecurity Testing for Beginners-QA knowledge to next level
                            20
                        
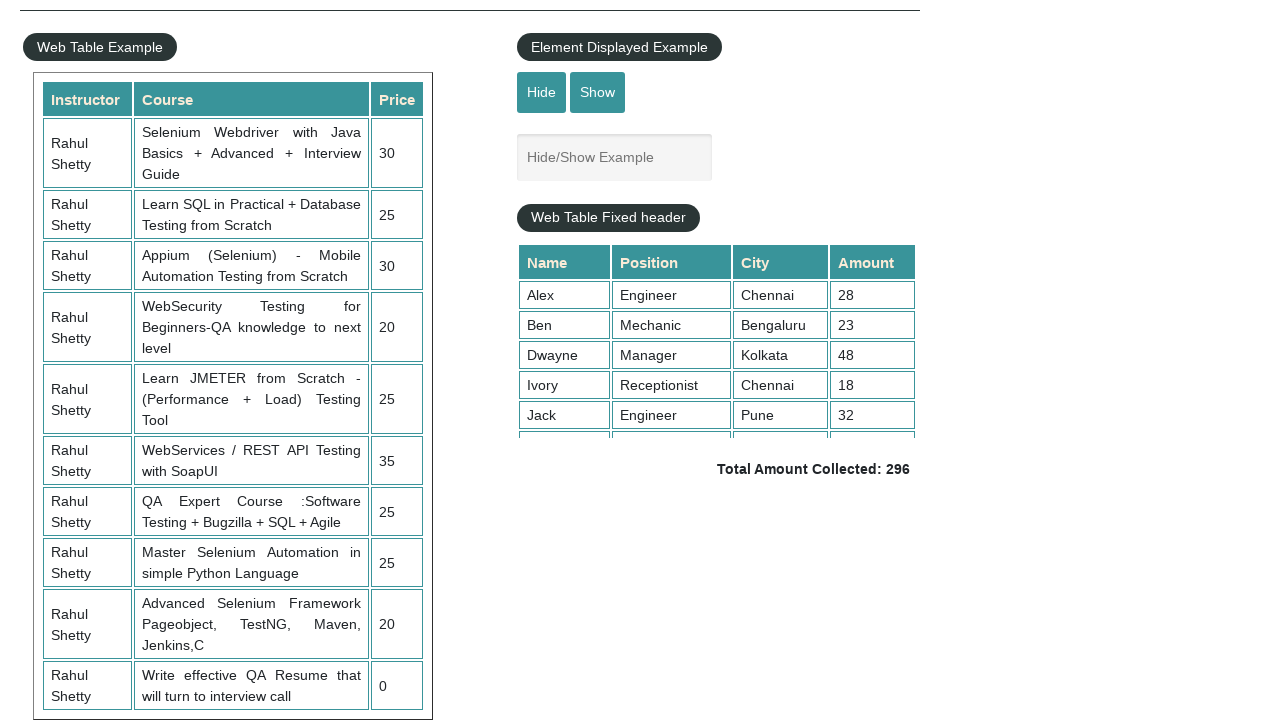

Extracted text content from table row: 
                            Rahul Shetty
                            Learn JMETER from Scratch - (Performance + Load) Testing Tool
                            25
                        
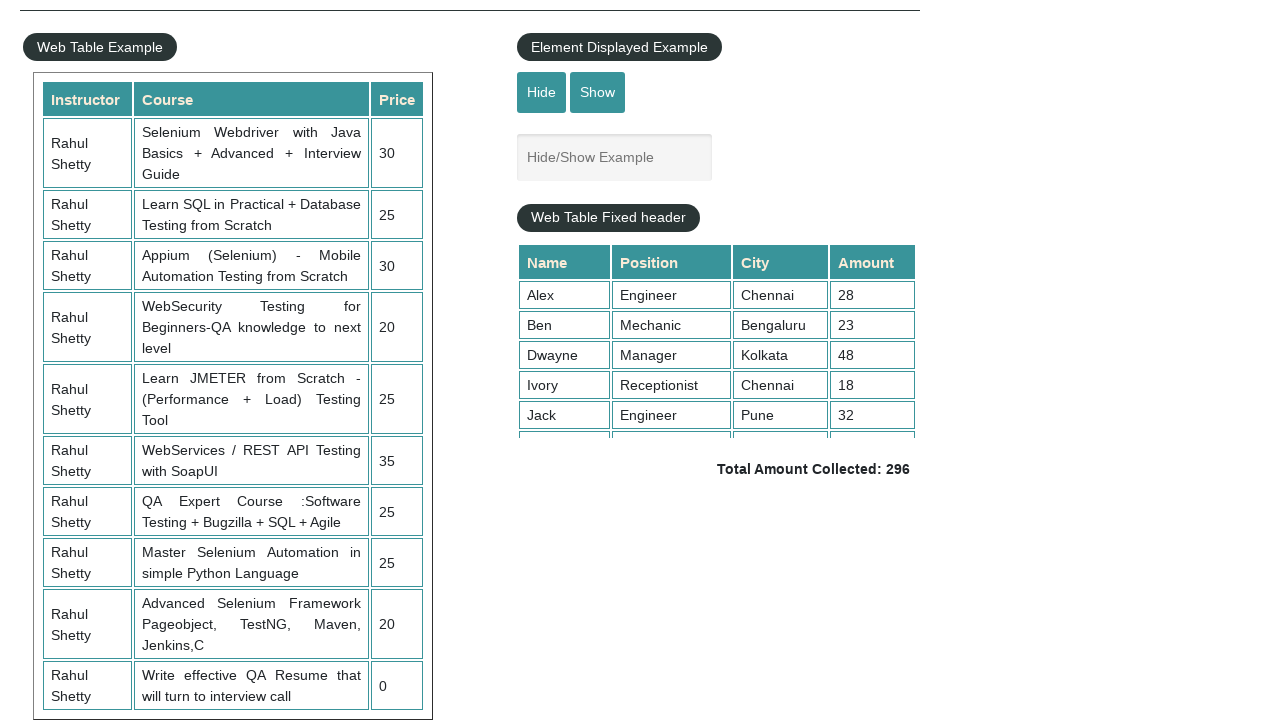

Extracted text content from table row: 
                            Rahul Shetty
                            WebServices / REST API Testing with SoapUI
                            35
                        
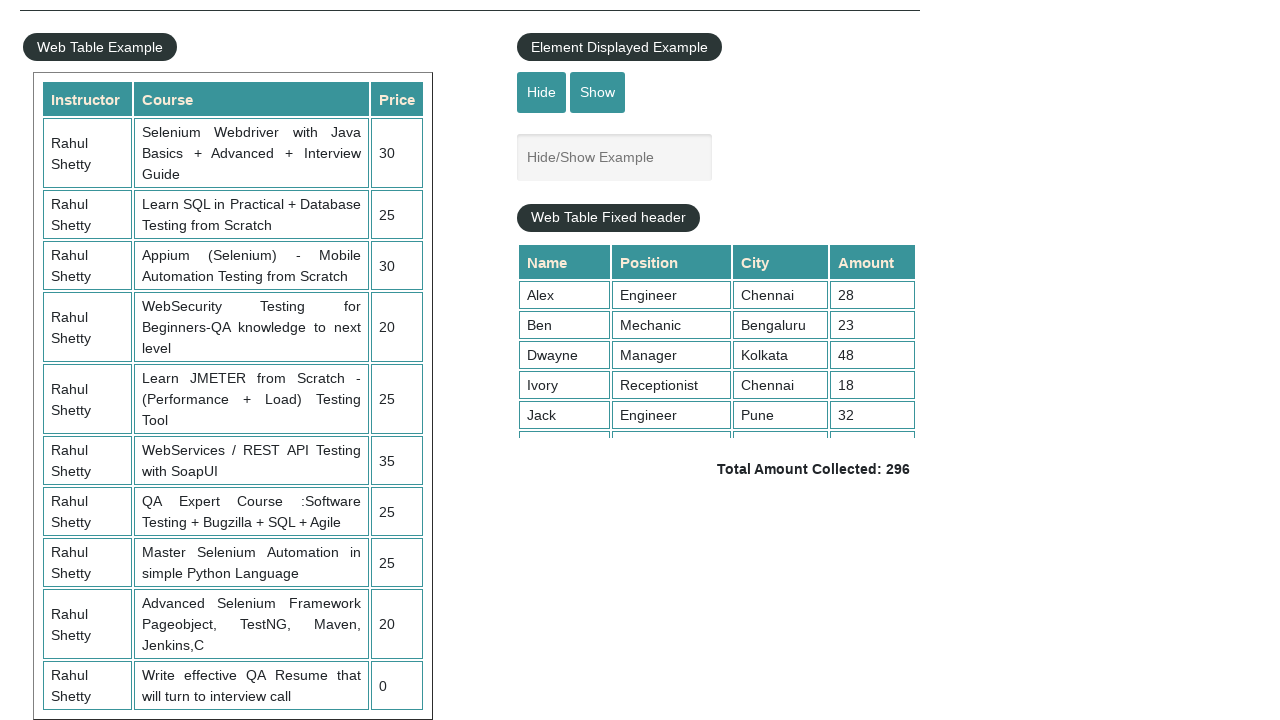

Extracted text content from table row: 
                            Rahul Shetty
                            QA Expert Course :Software Testing + Bugzilla + SQL + Agile
                            25
                        
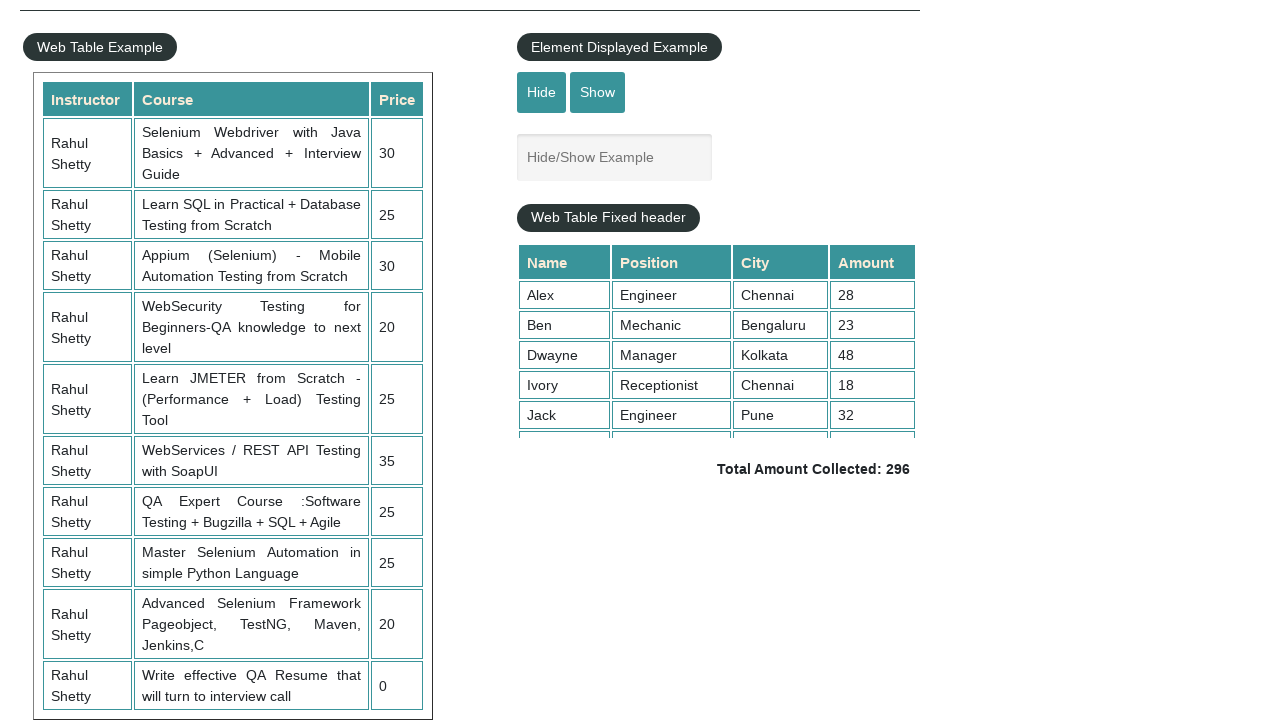

Extracted text content from table row: 
                            Rahul Shetty
                            Master Selenium Automation in simple Python Language
                            25
                        
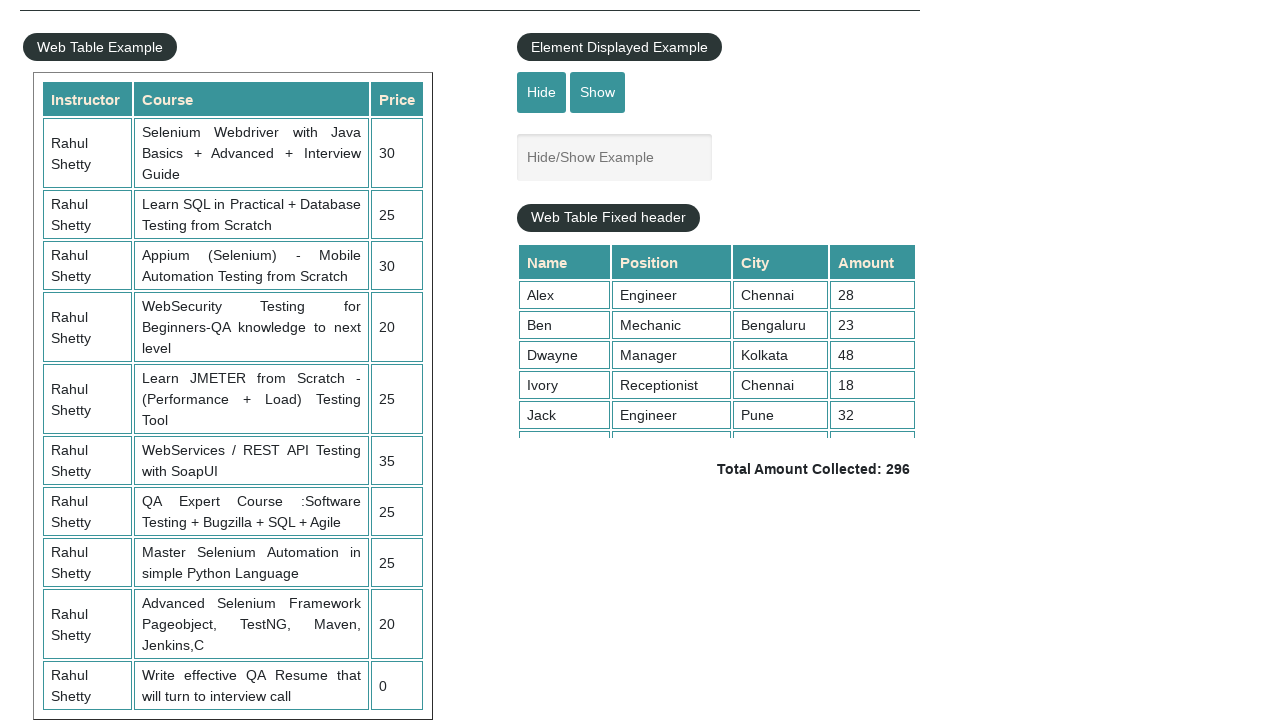

Extracted text content from table row: 
                            Rahul Shetty
                            Advanced Selenium Framework Pageobject, TestNG, Maven, Jenkins,C
                            20
                        
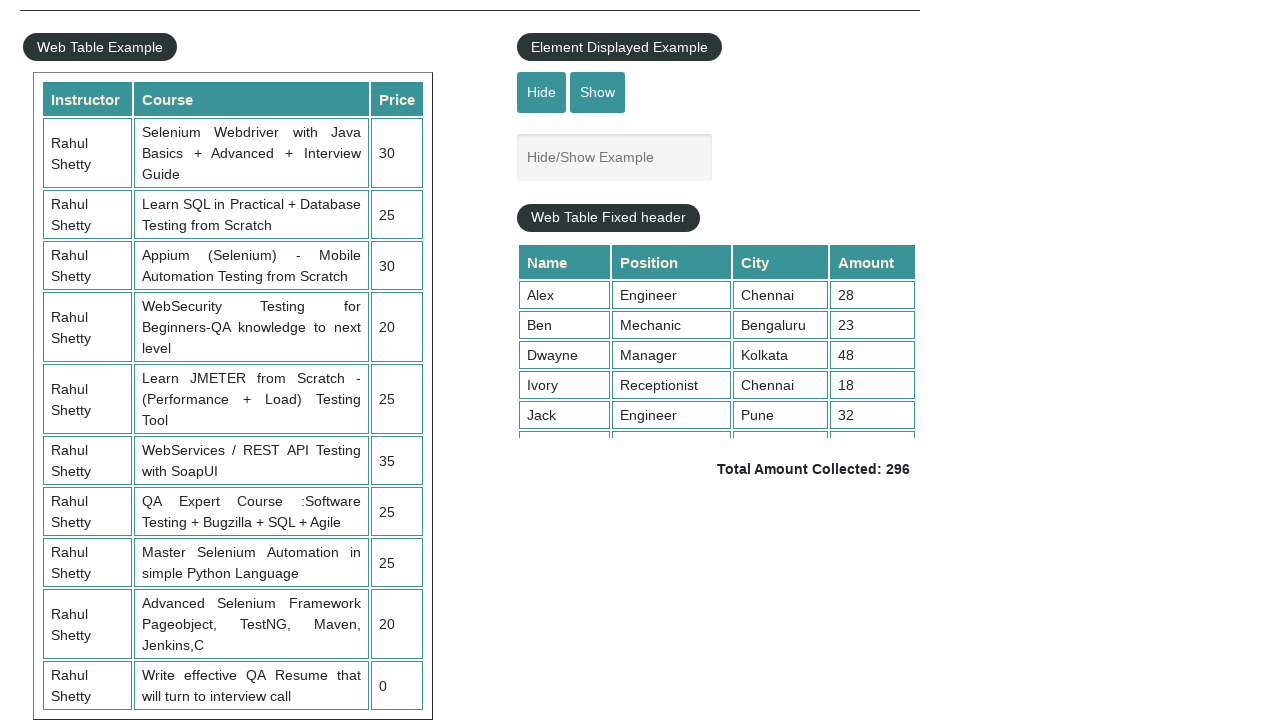

Extracted text content from table row: 
                            Rahul Shetty
                            Write effective QA Resume that will turn to interview call
                            0
                        
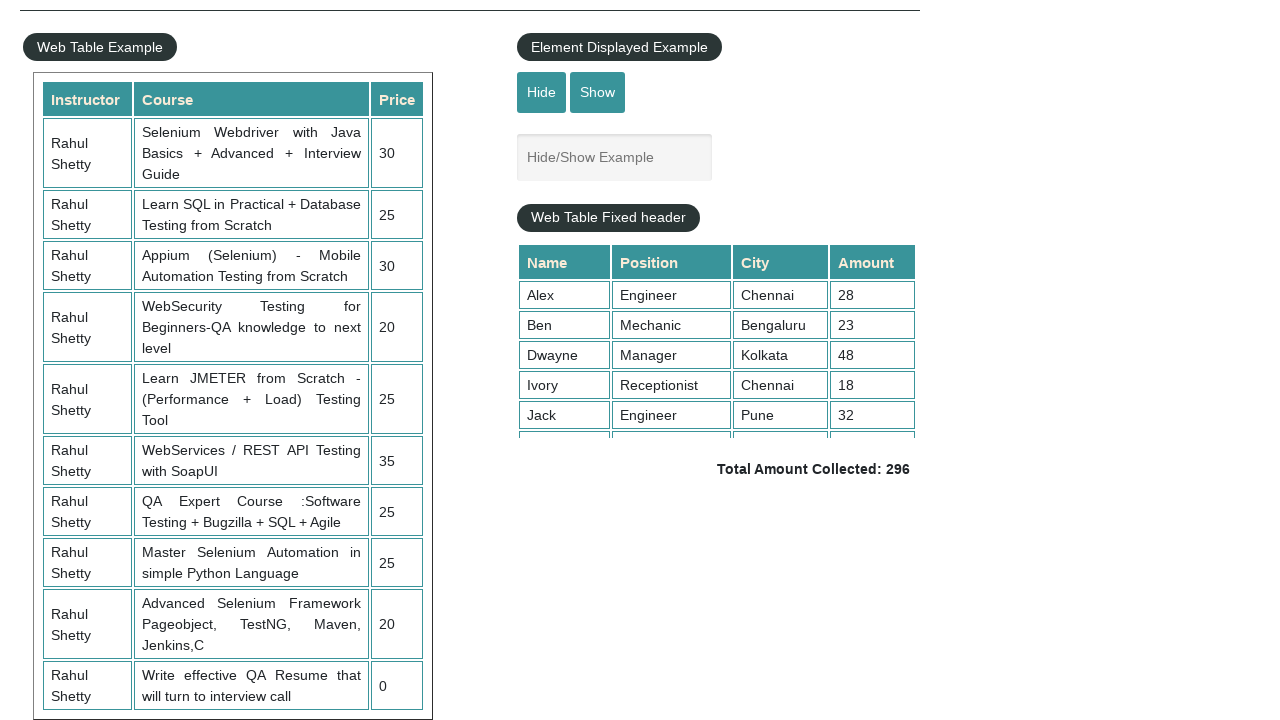

Retrieved all values from third column (price column)
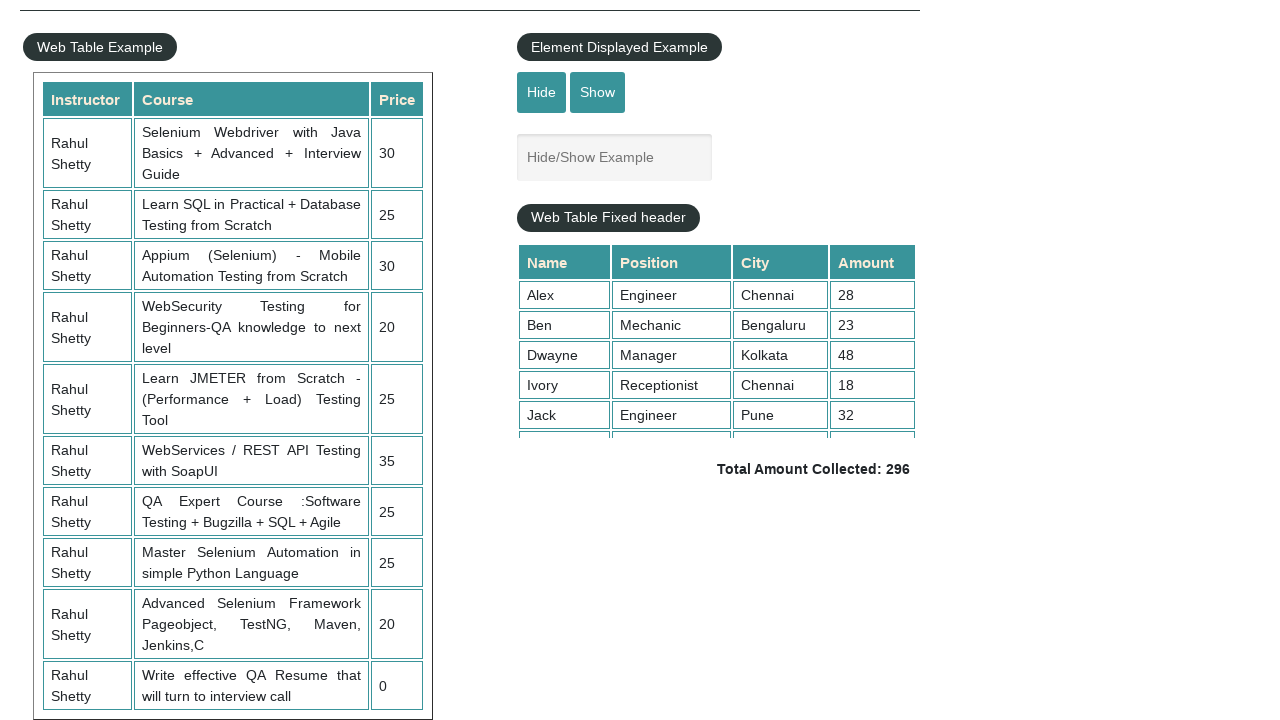

Extracted price value: 30
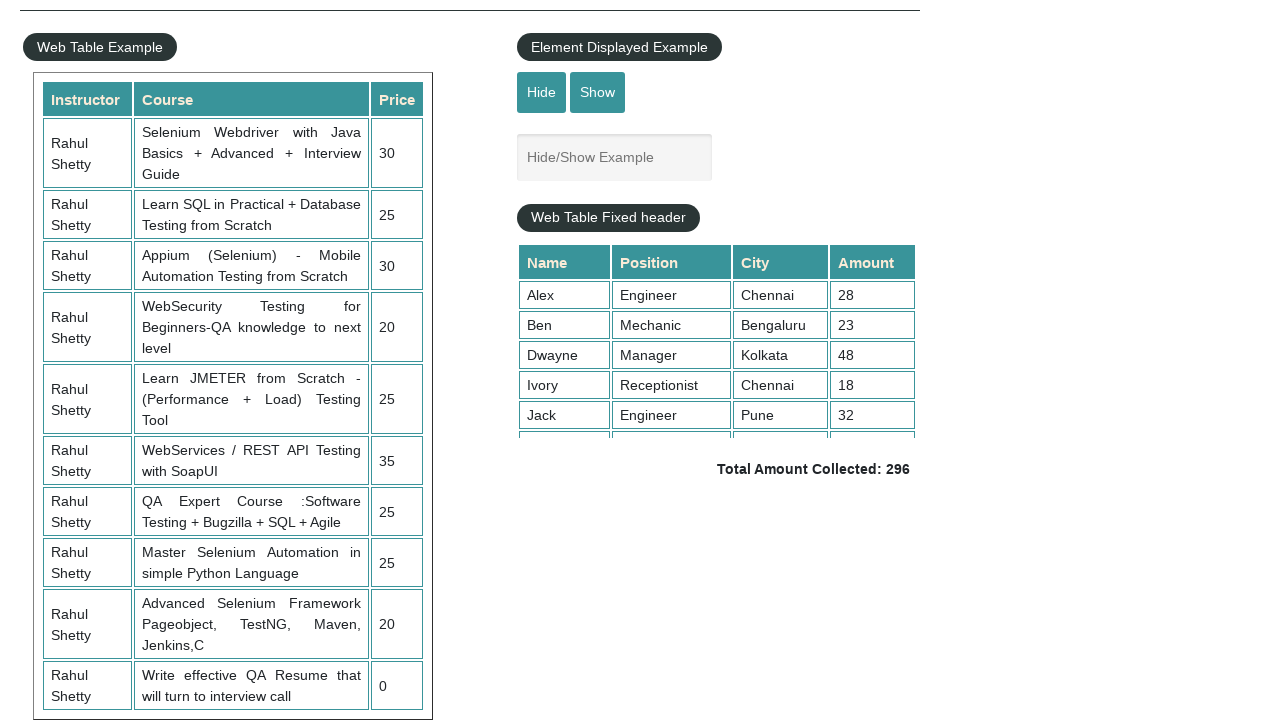

Extracted price value: 25
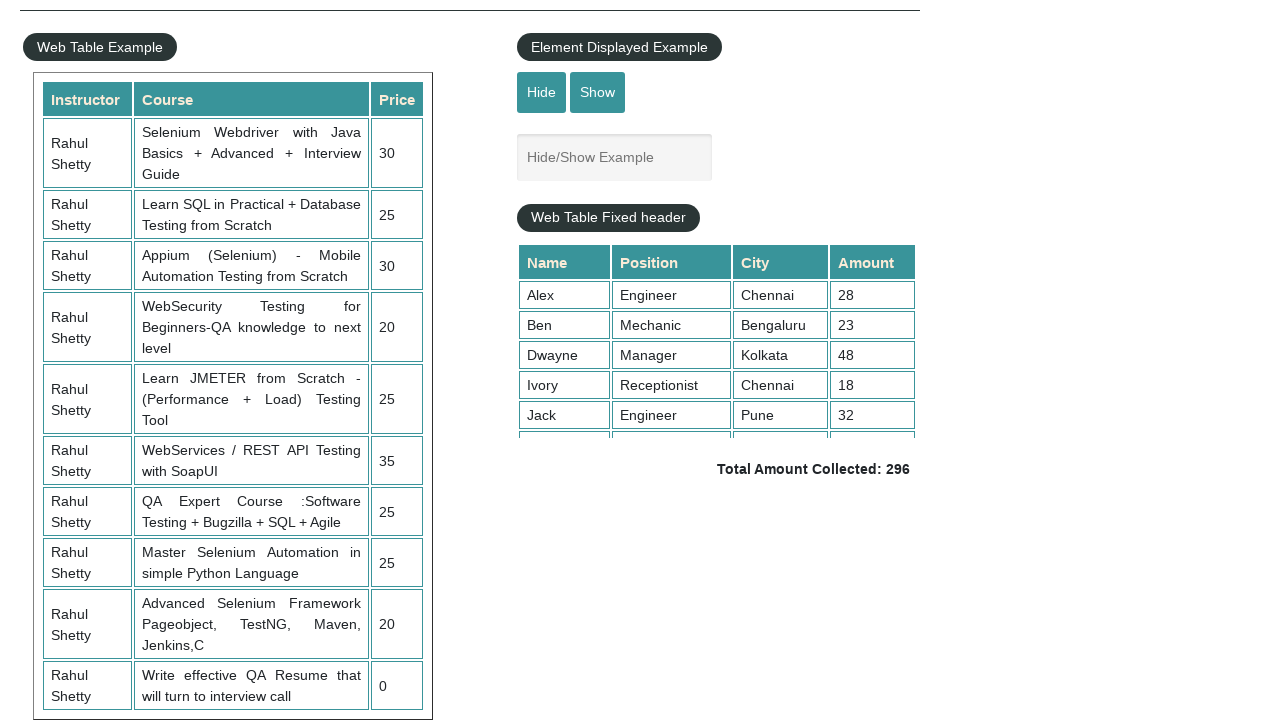

Extracted price value: 30
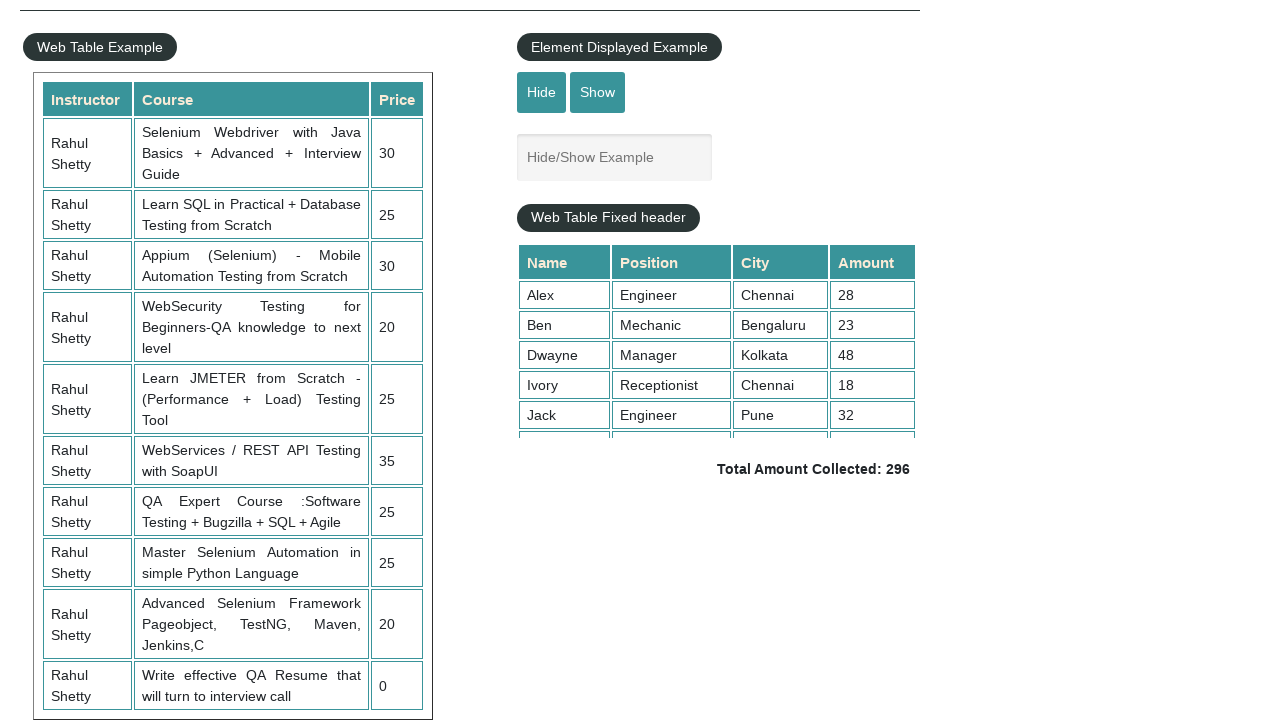

Extracted price value: 20
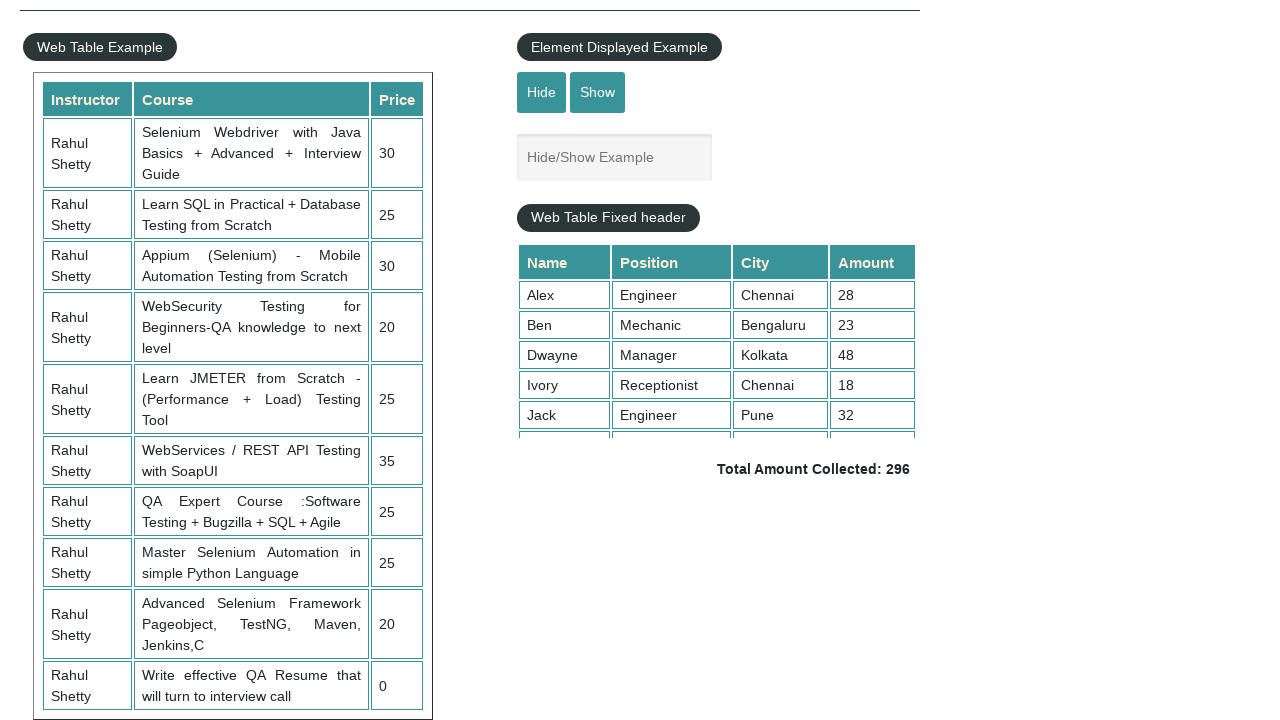

Extracted price value: 25
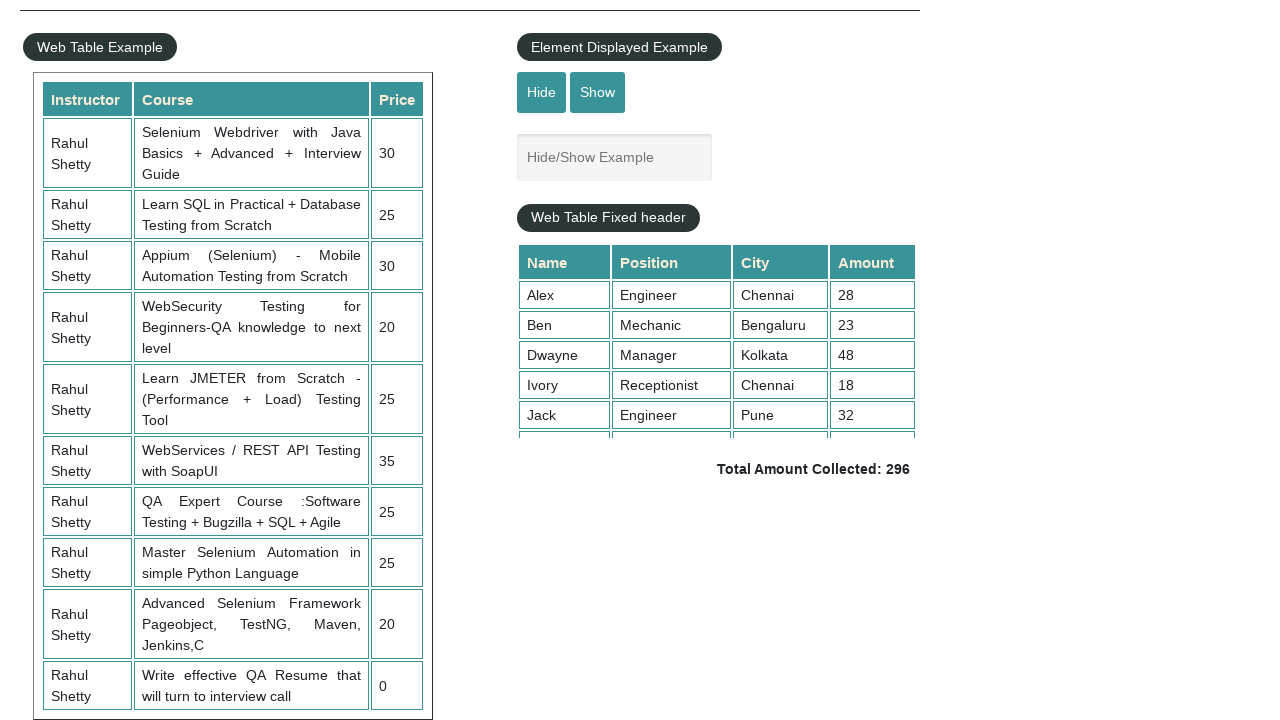

Extracted price value: 35
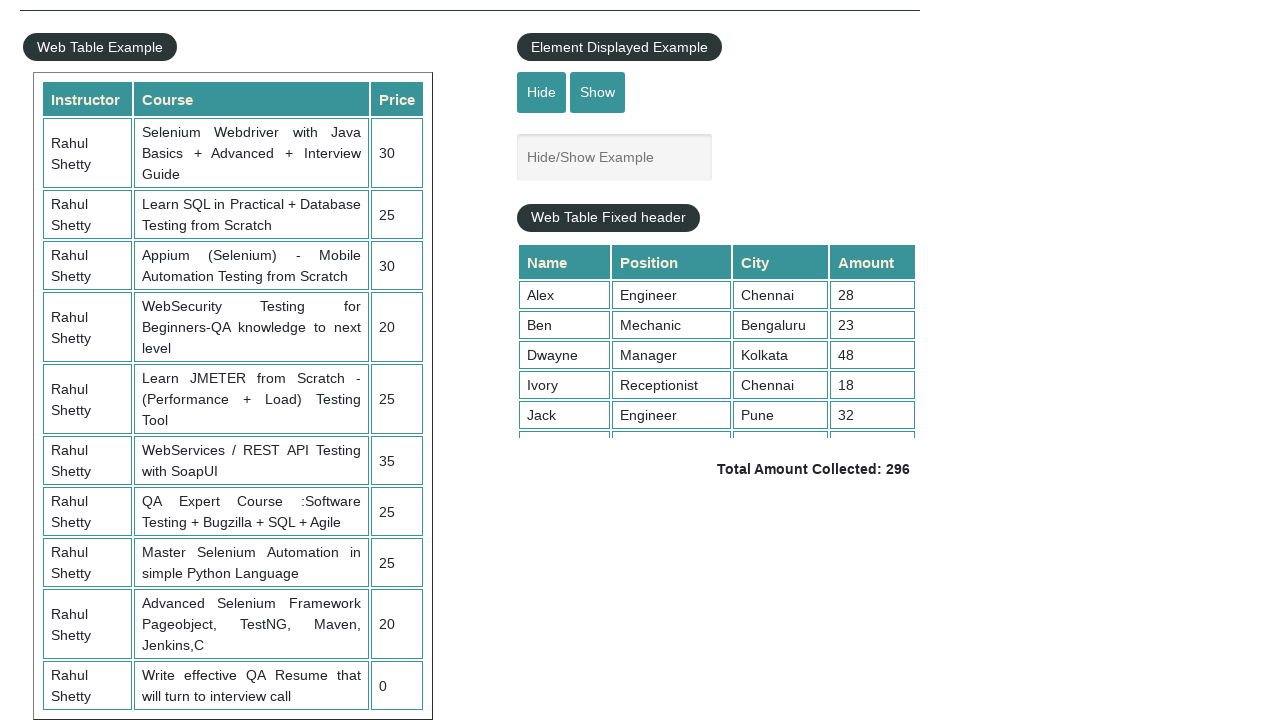

Extracted price value: 25
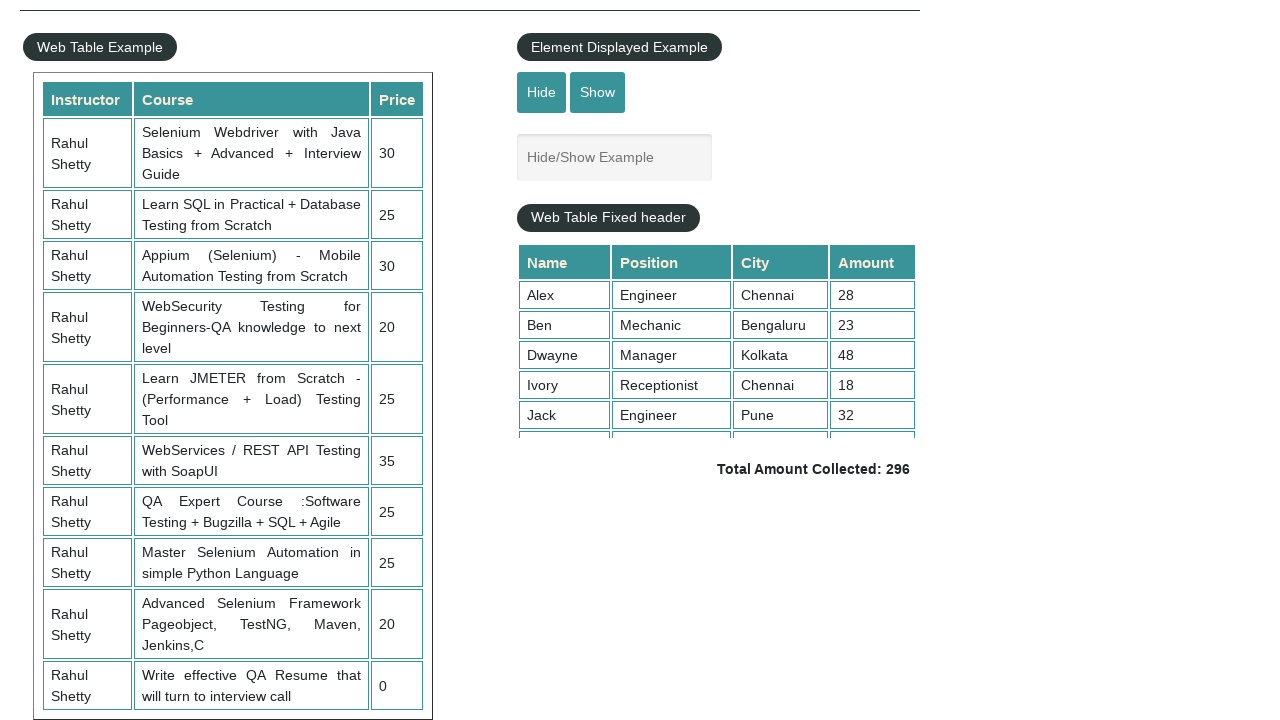

Extracted price value: 25
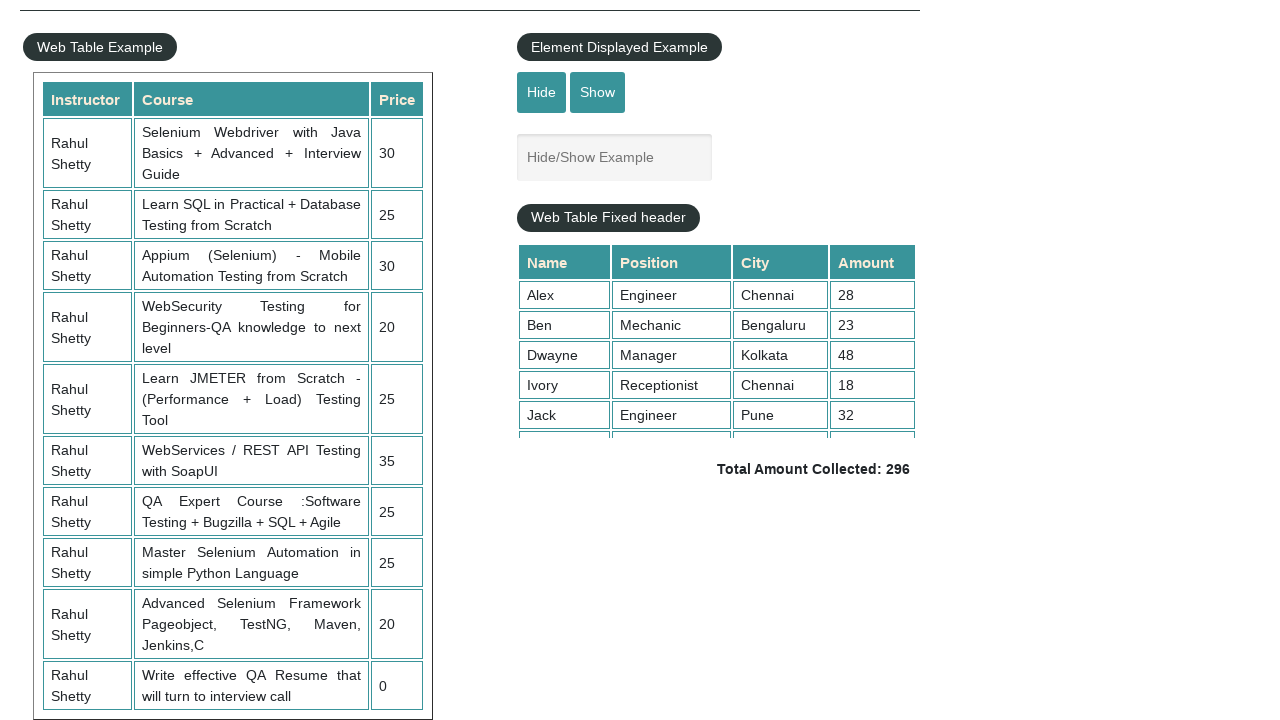

Extracted price value: 20
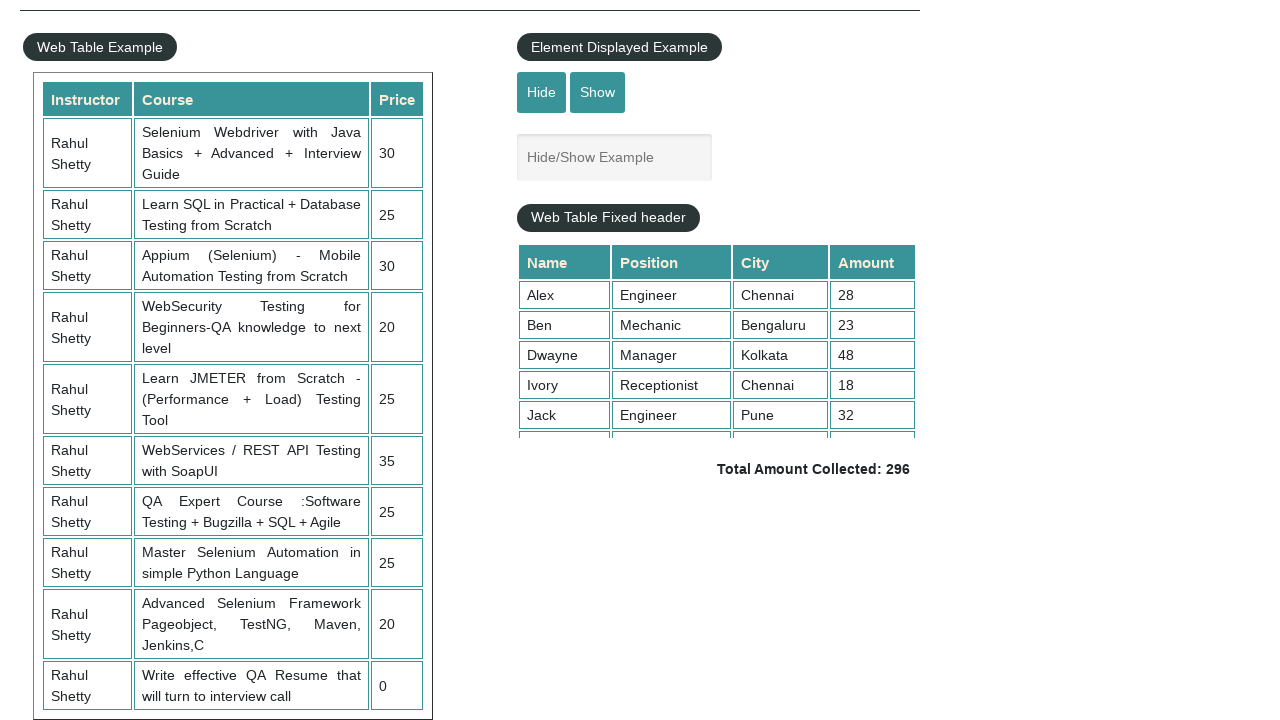

Extracted price value: 0
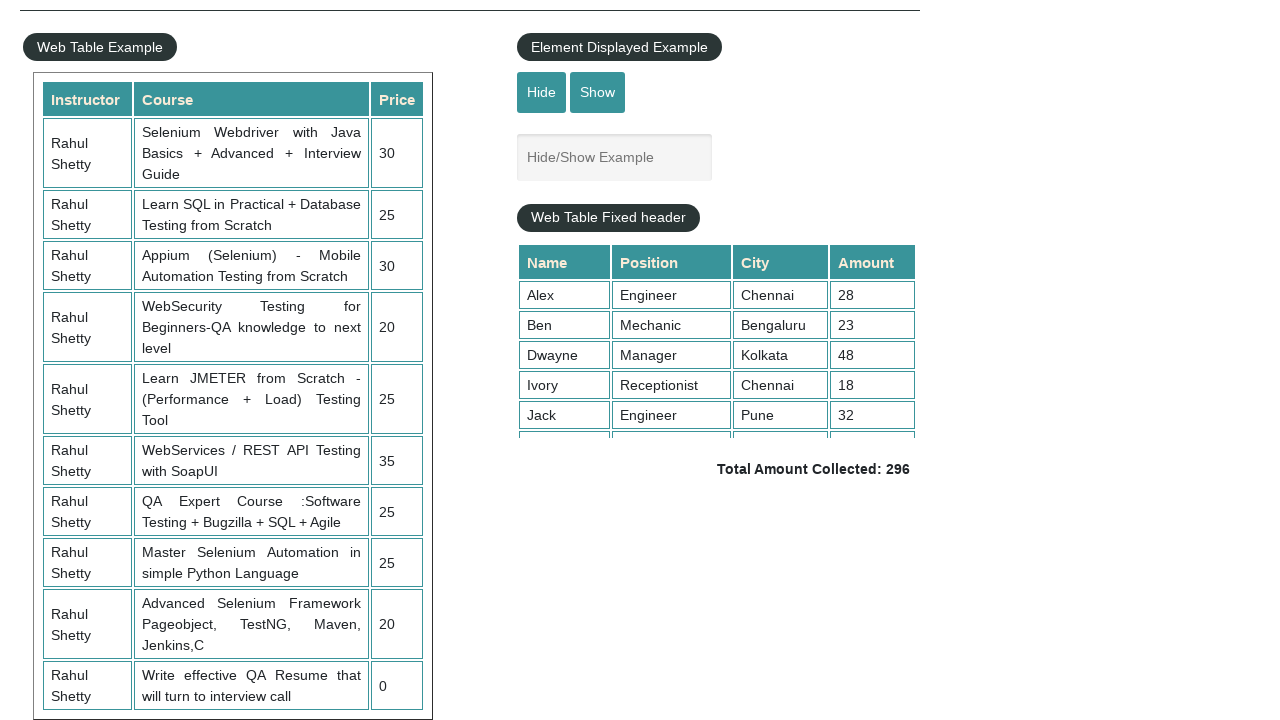

Calculated sum of all prices: 235
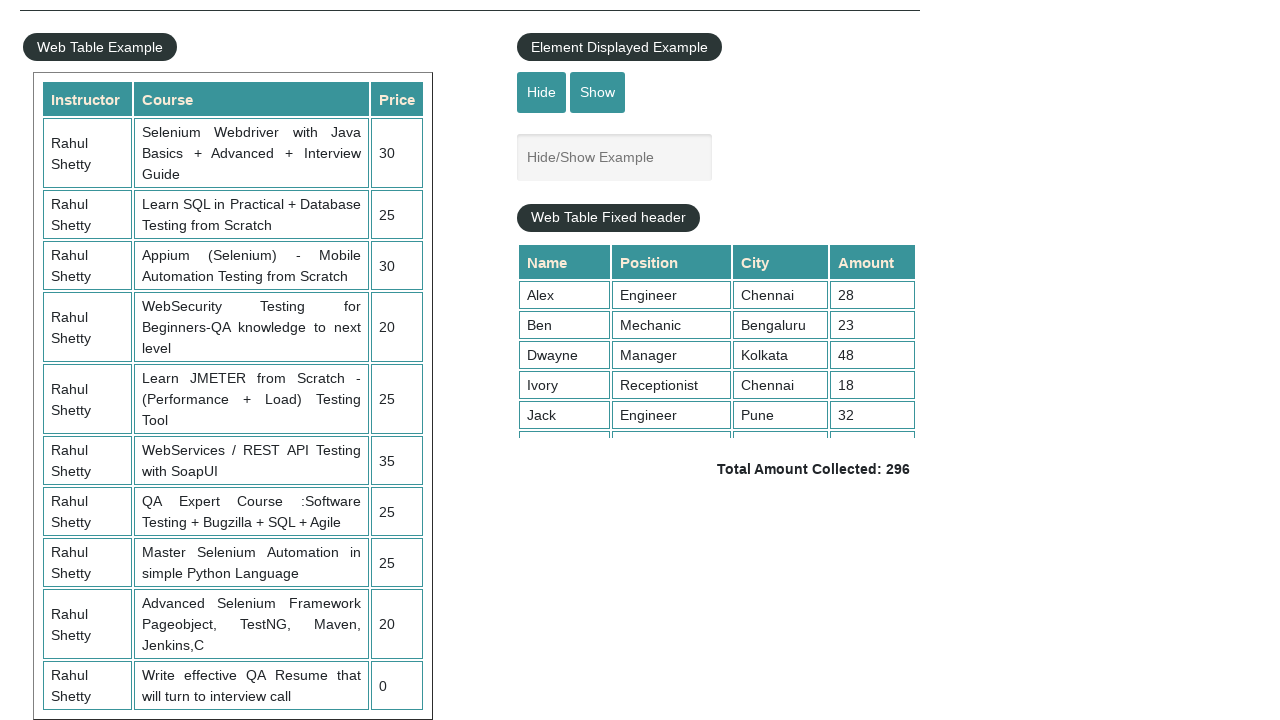

Located third row in courses table
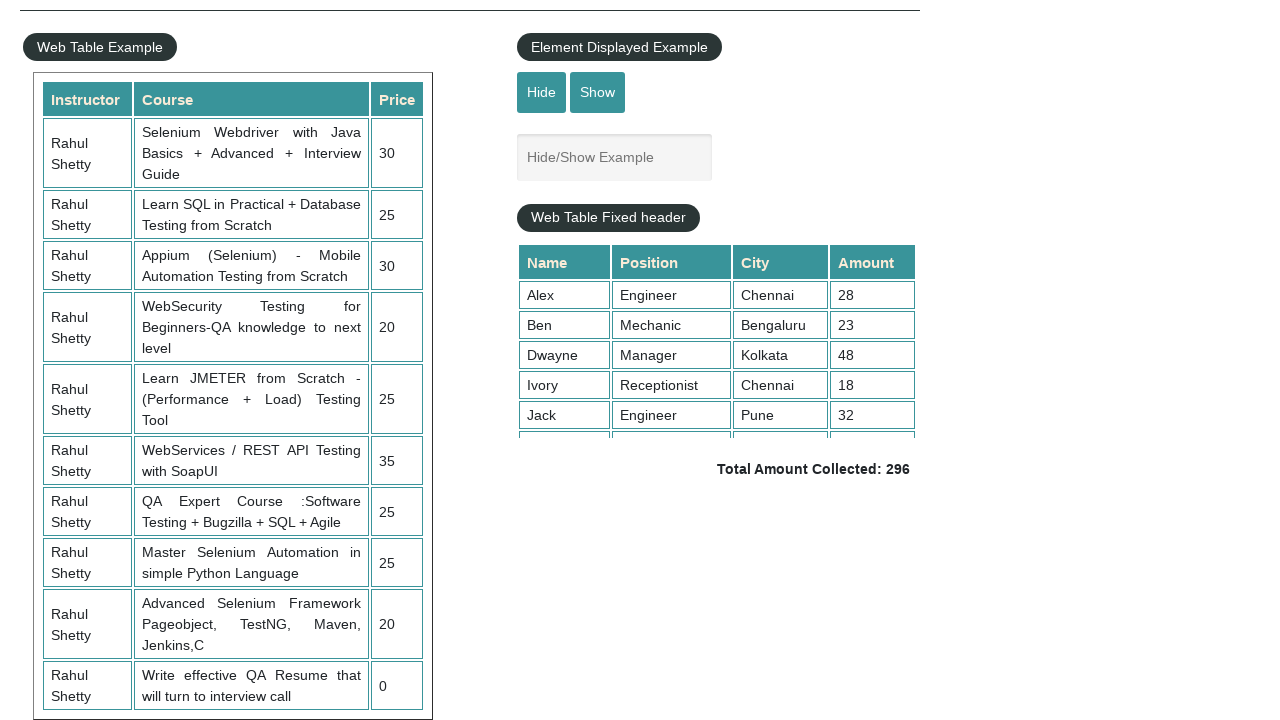

Extracted third row content: 
                            Rahul Shetty
                            Learn SQL in Practical + Database Testing from Scratch
                            25
                        
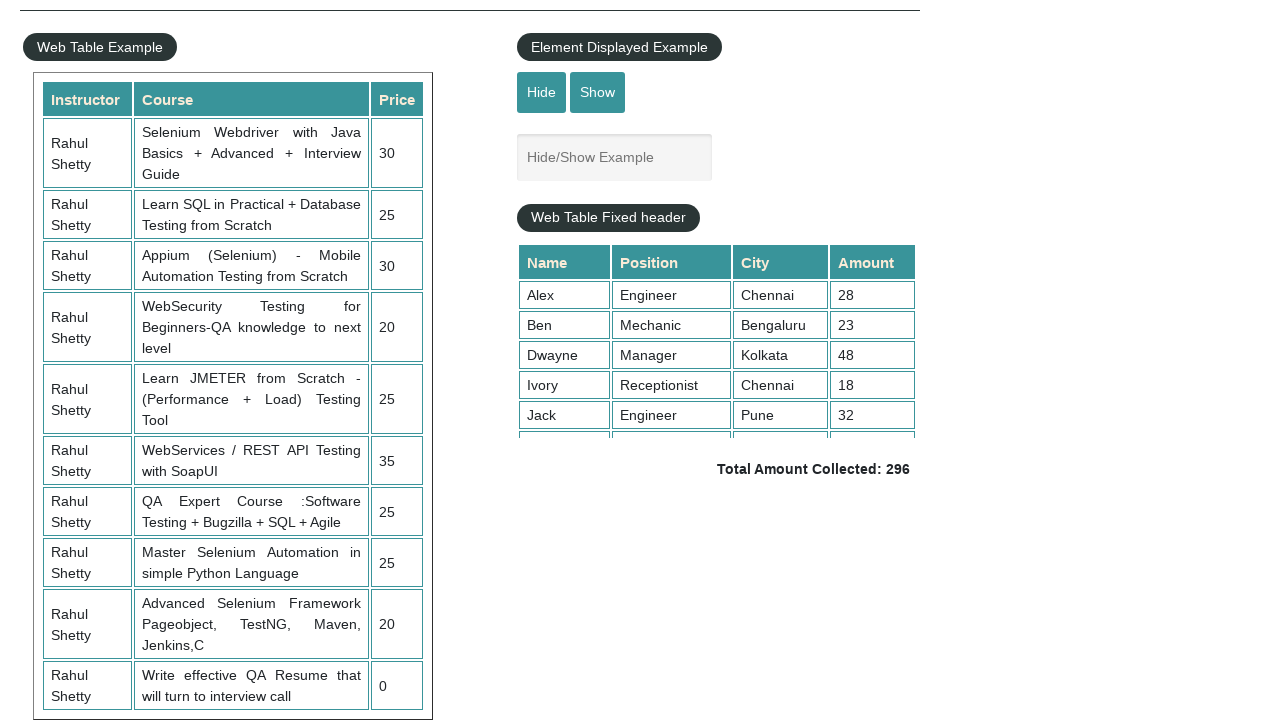

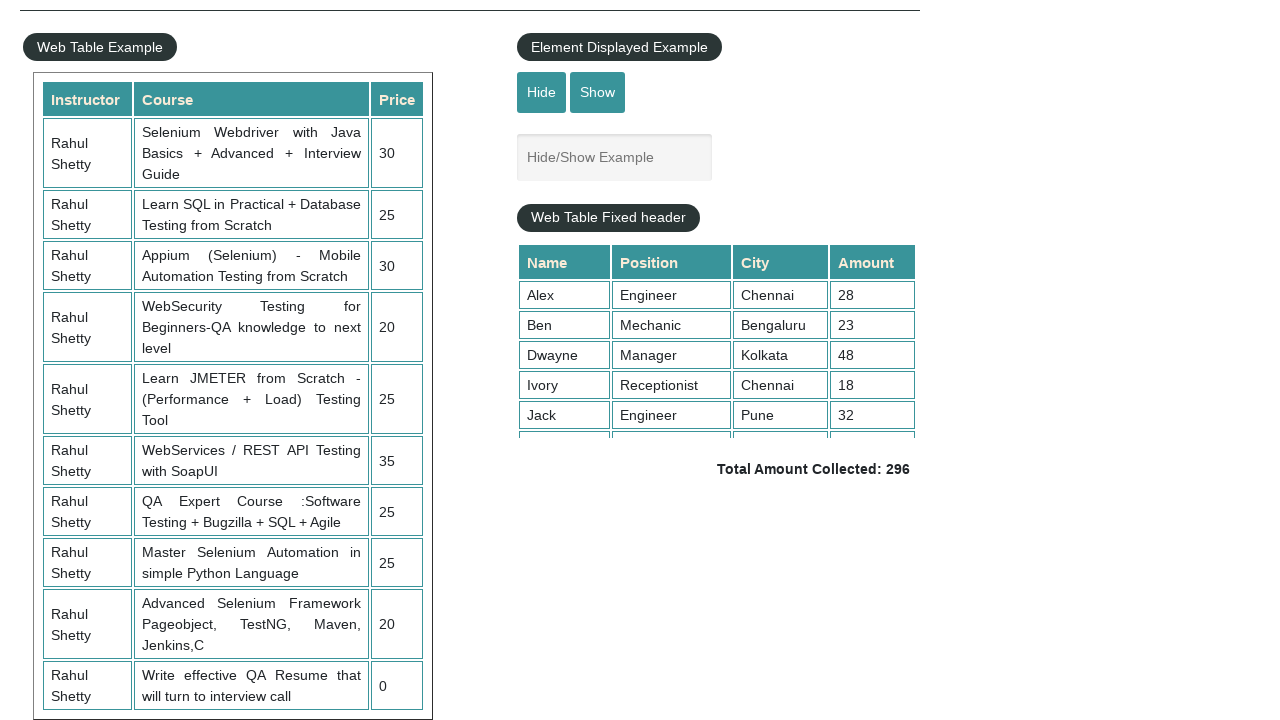